Tests drag and drop functionality by dragging an element from a source position to a droppable target area on a practice website.

Starting URL: https://www.leafground.com/drag.xhtml

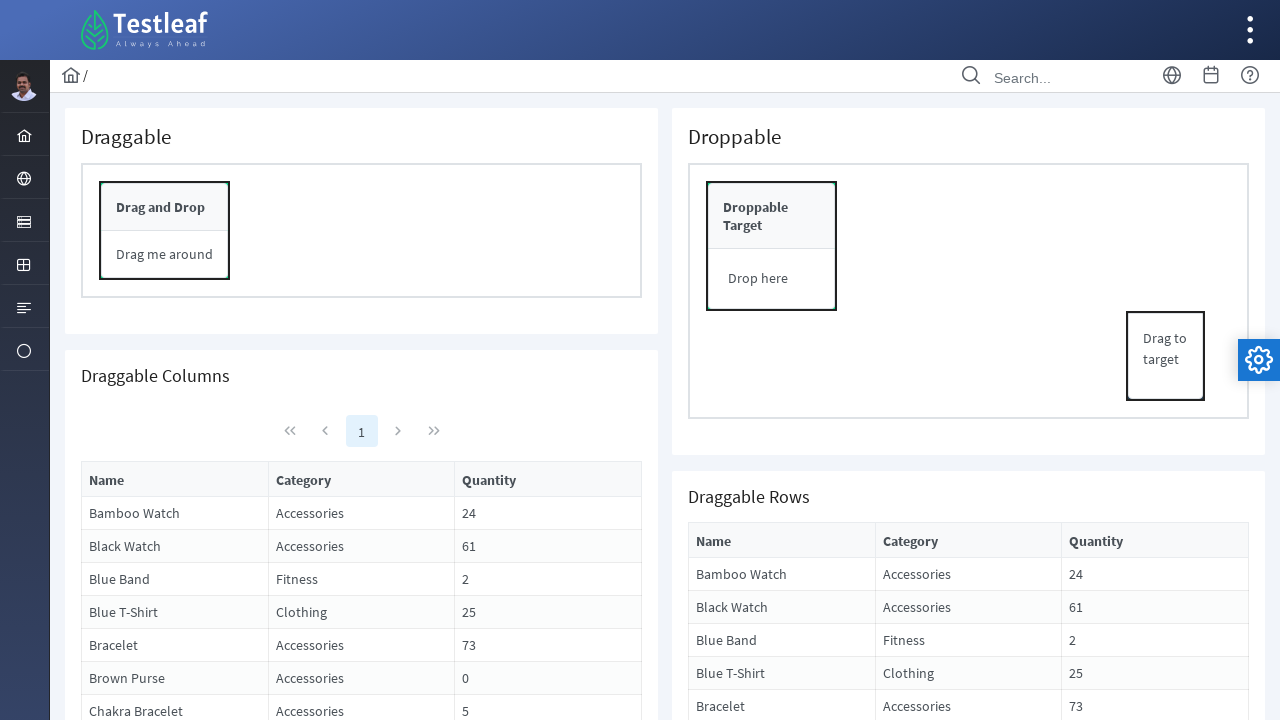

Located draggable element with text 'Drag to target'
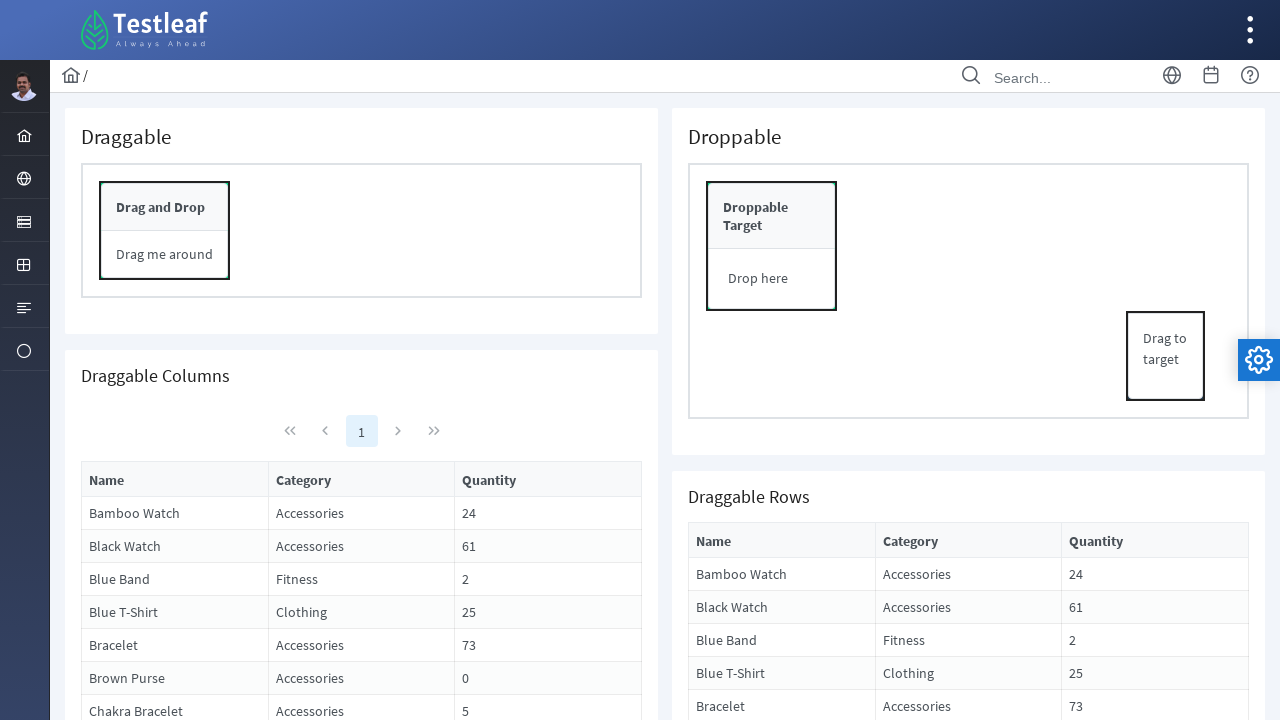

Located droppable target element with text 'Droppable Target'
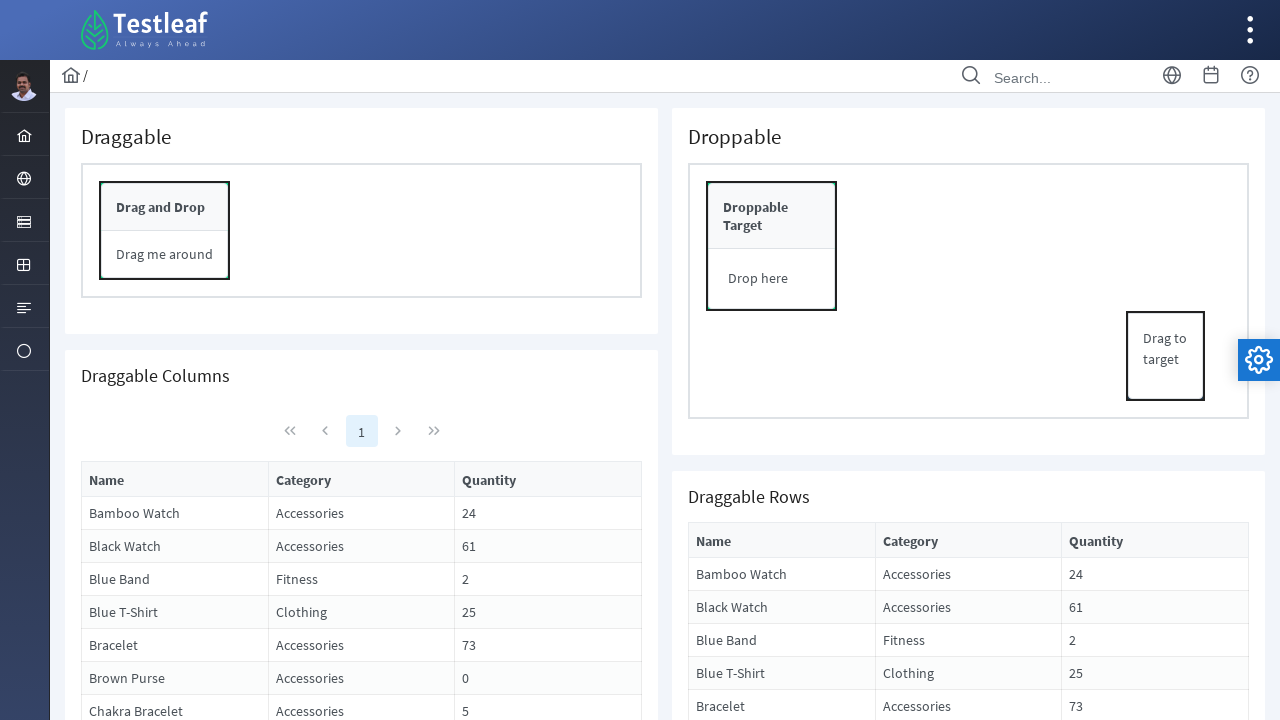

Dragged element from source to droppable target area at (756, 207)
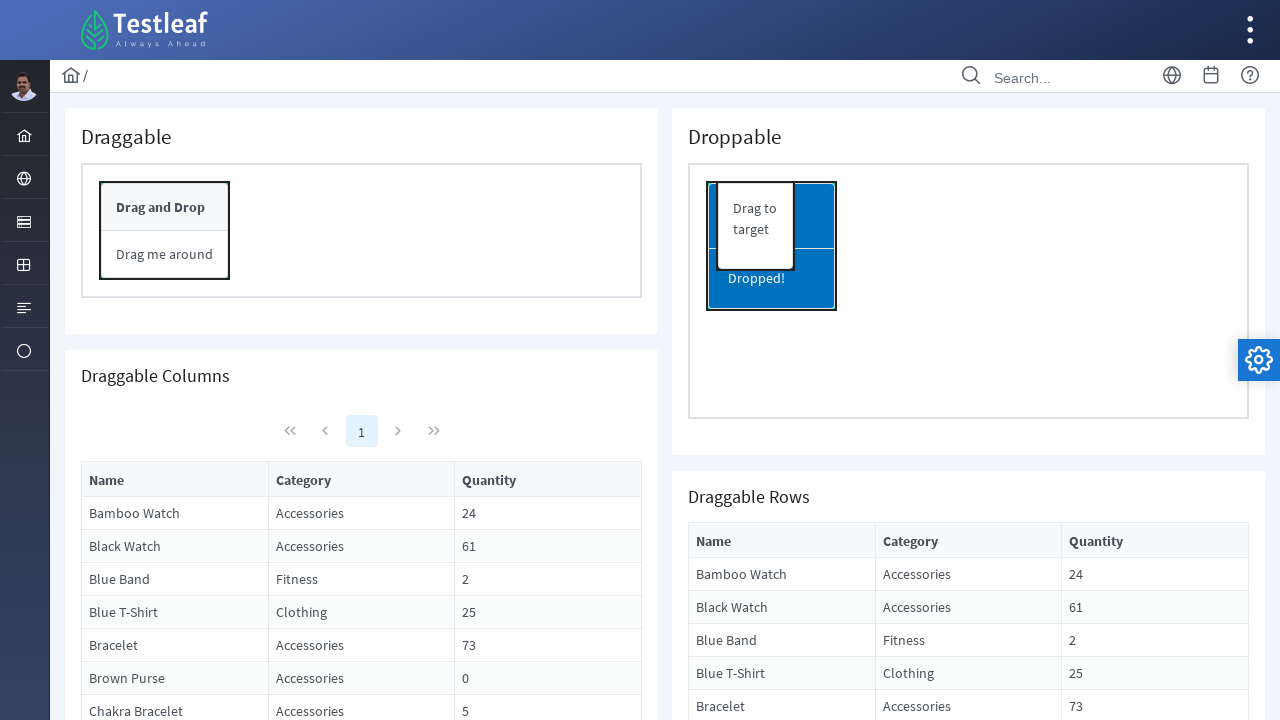

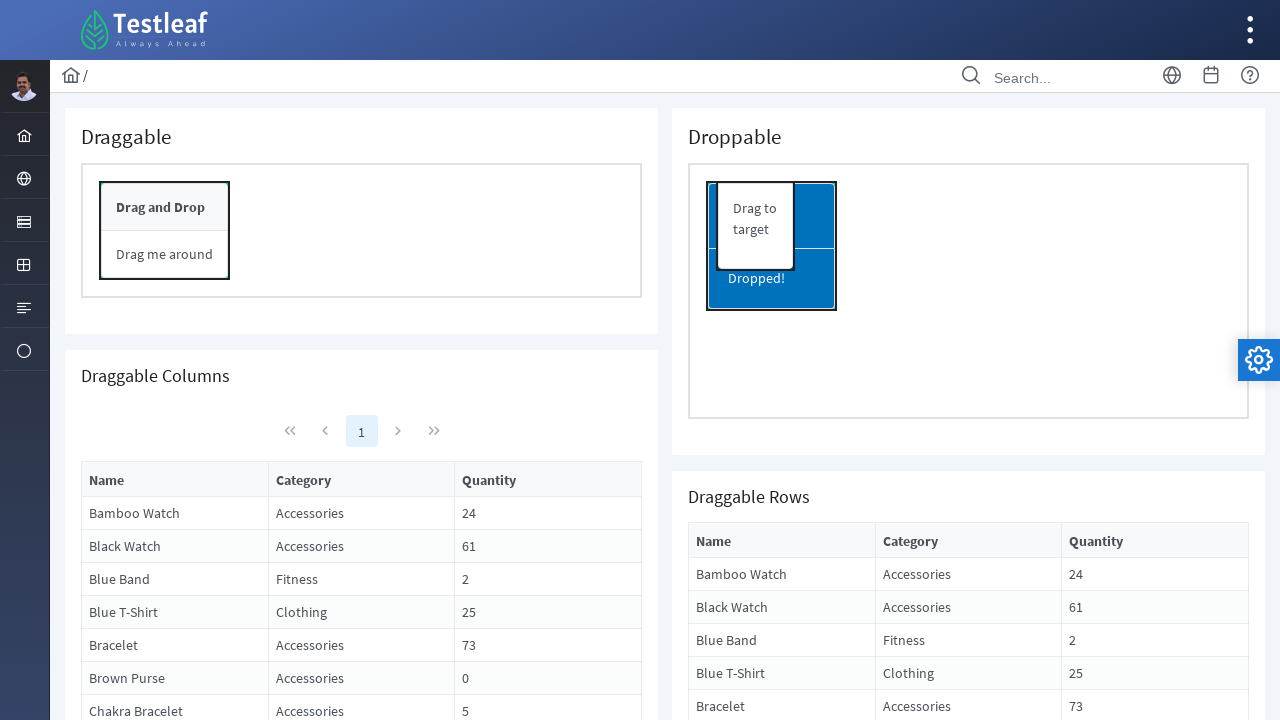